Tests XPath axes selector functionality by locating a paragraph element following an h2 heading and highlighting it with a red border using JavaScript execution

Starting URL: http://ankpro.com/

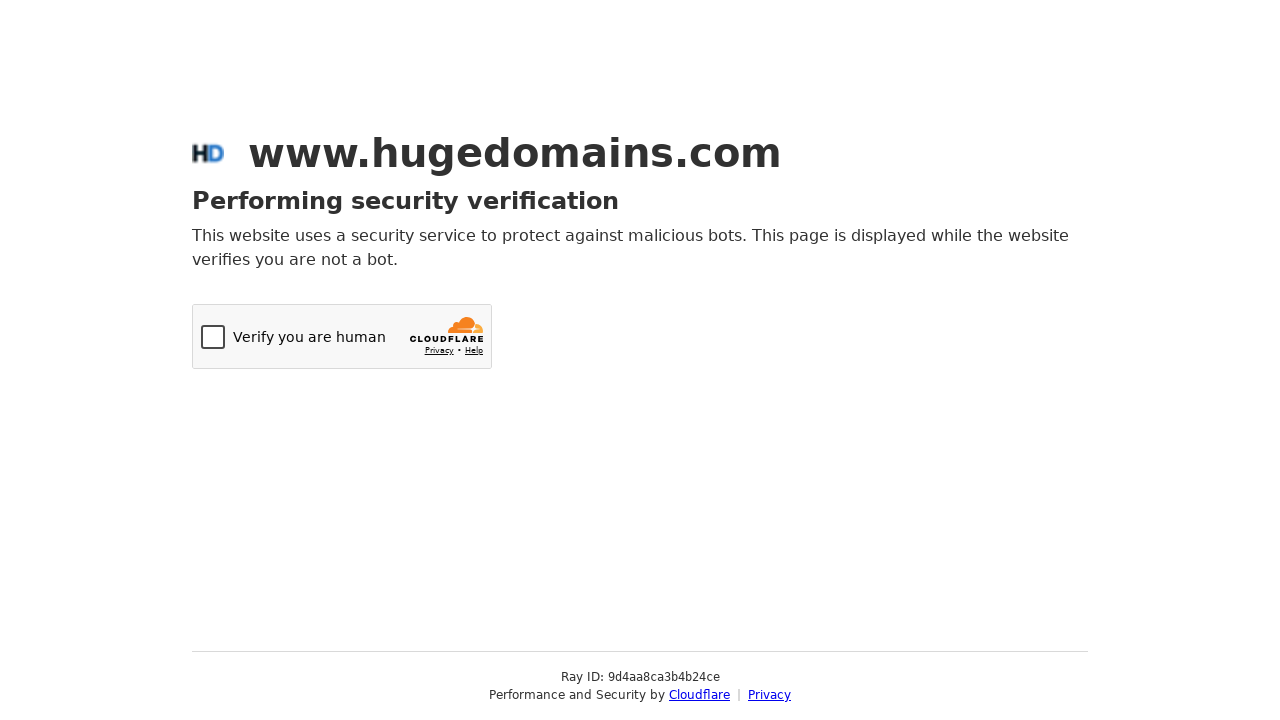

Located paragraph element following h2 heading using XPath axes selector
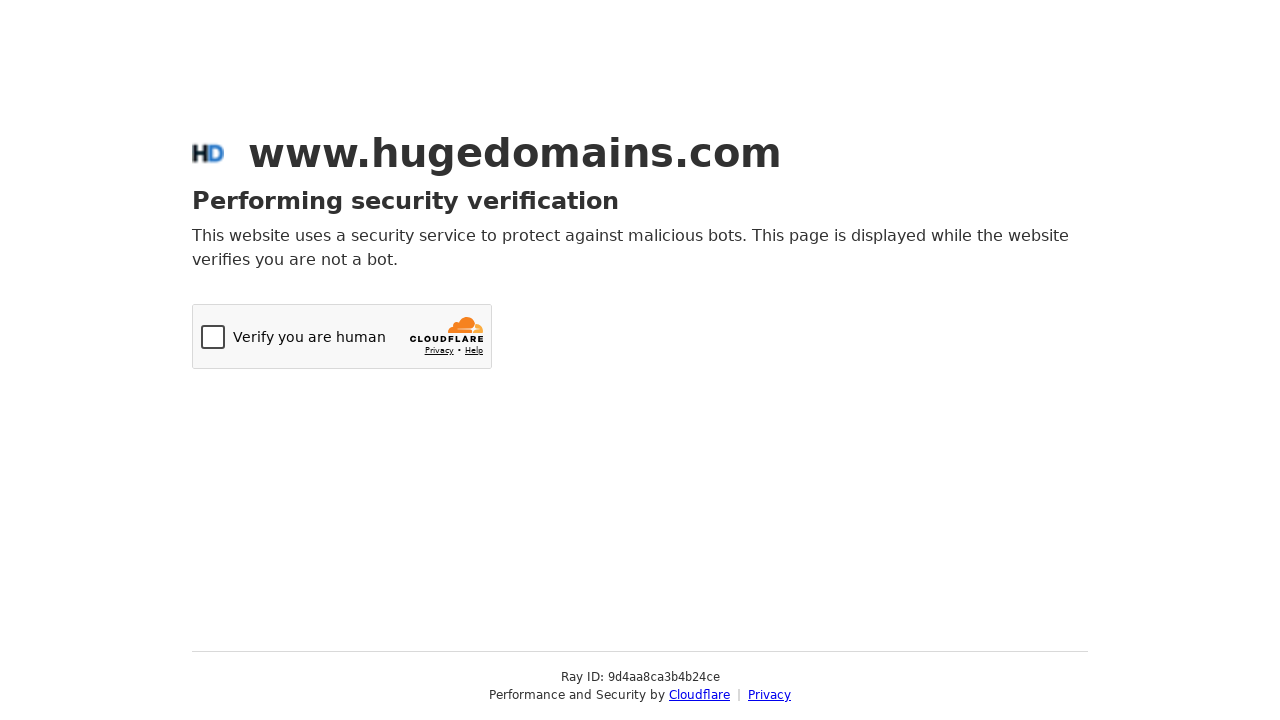

Waited for paragraph element to become visible
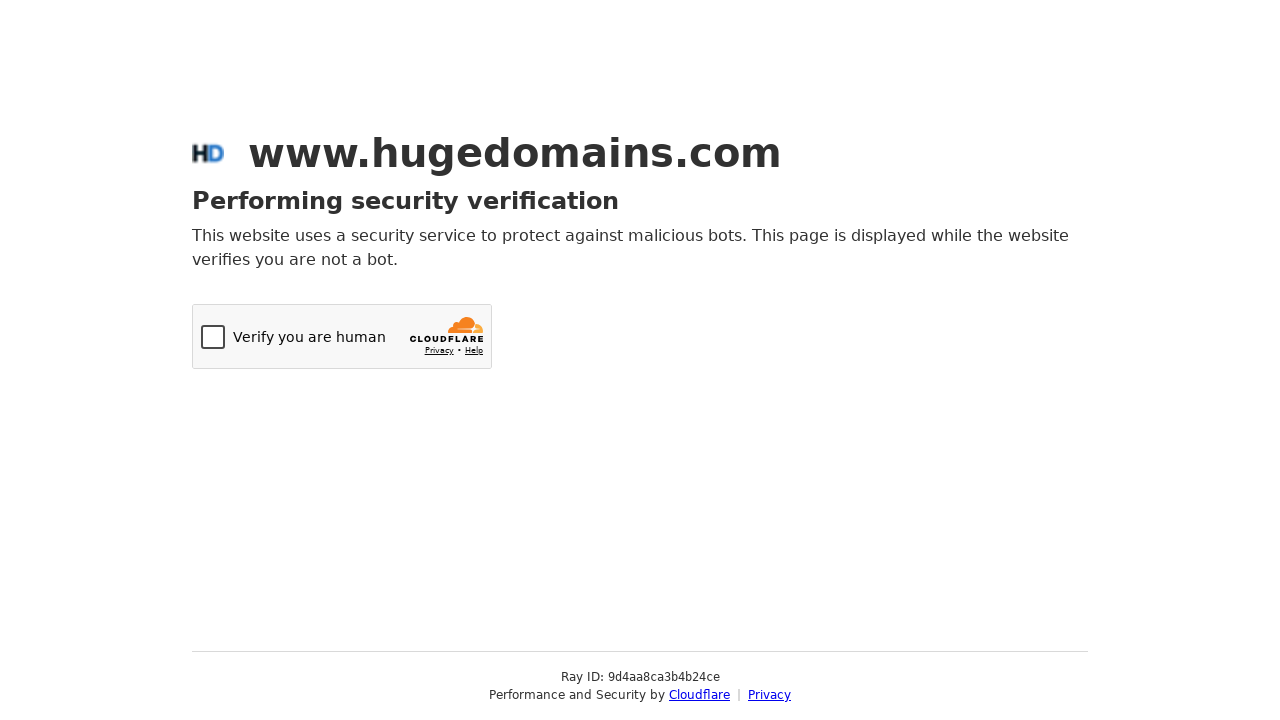

Applied red border highlight to paragraph element using JavaScript execution
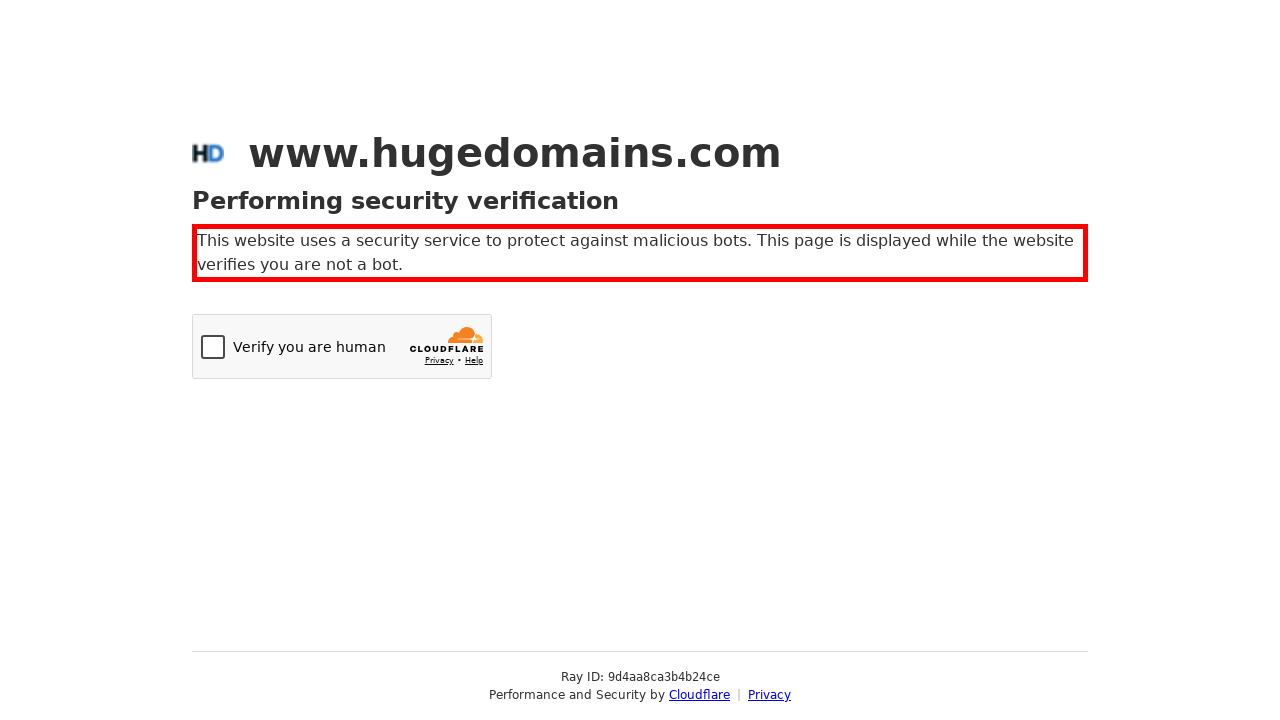

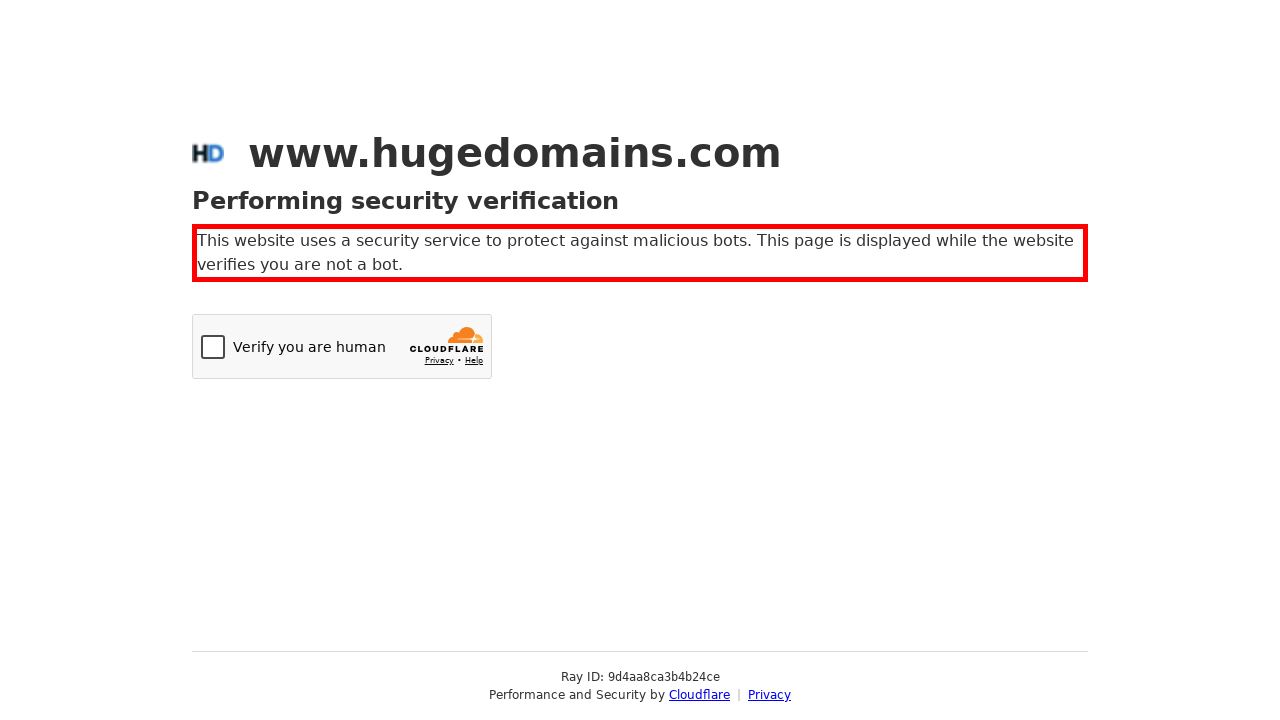